Verifies that the Expect navigation element is displayed on the WebdriverIO API documentation page

Starting URL: https://webdriver.io/docs/api

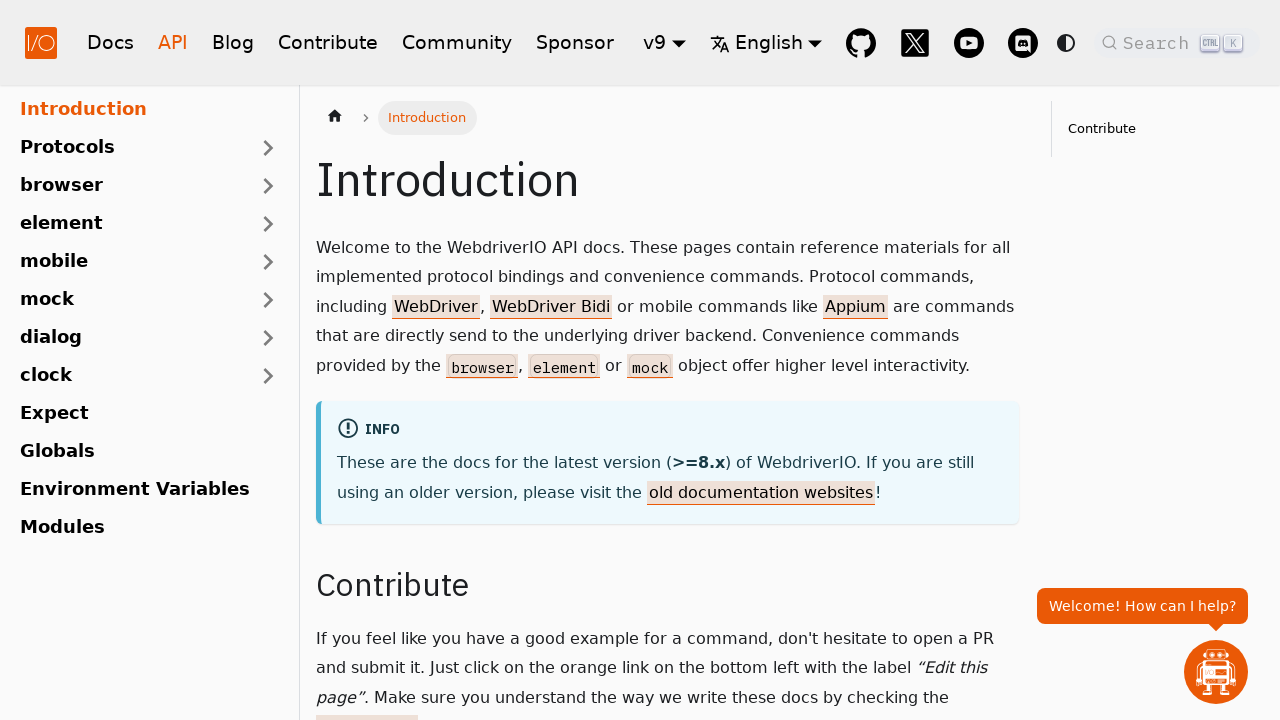

Waited for Expect navigation element to be visible on WebdriverIO API documentation page
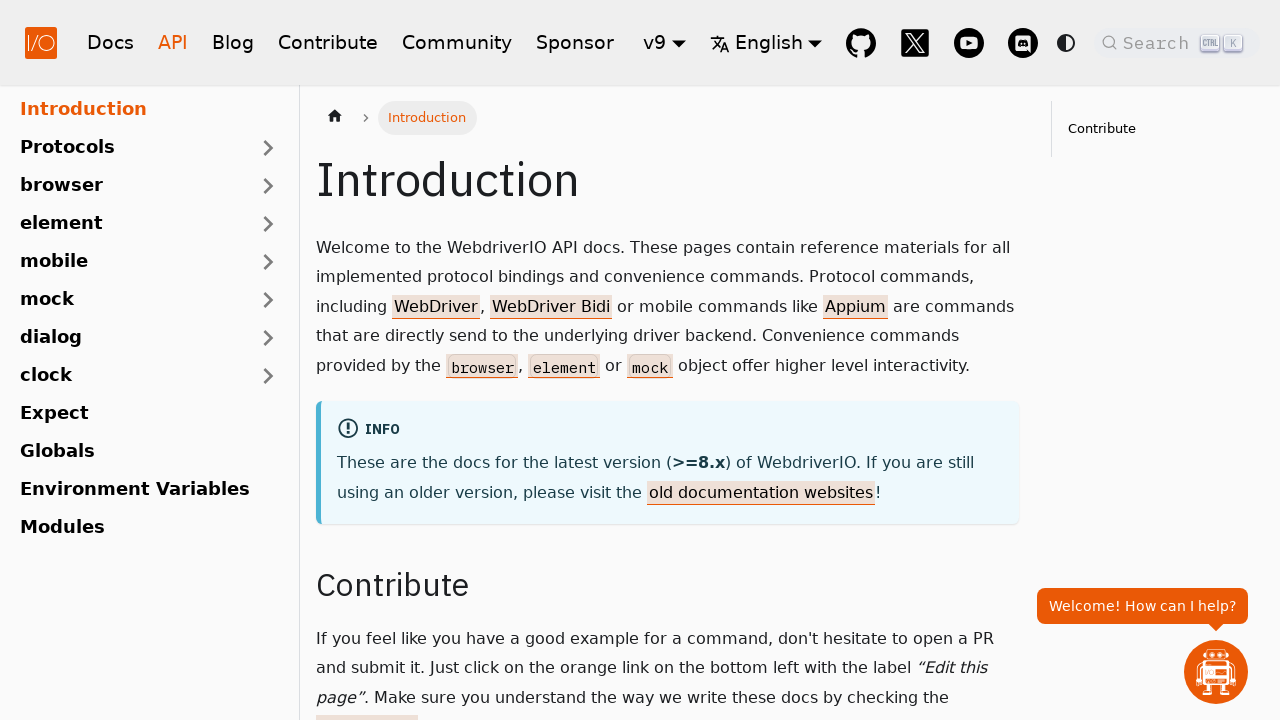

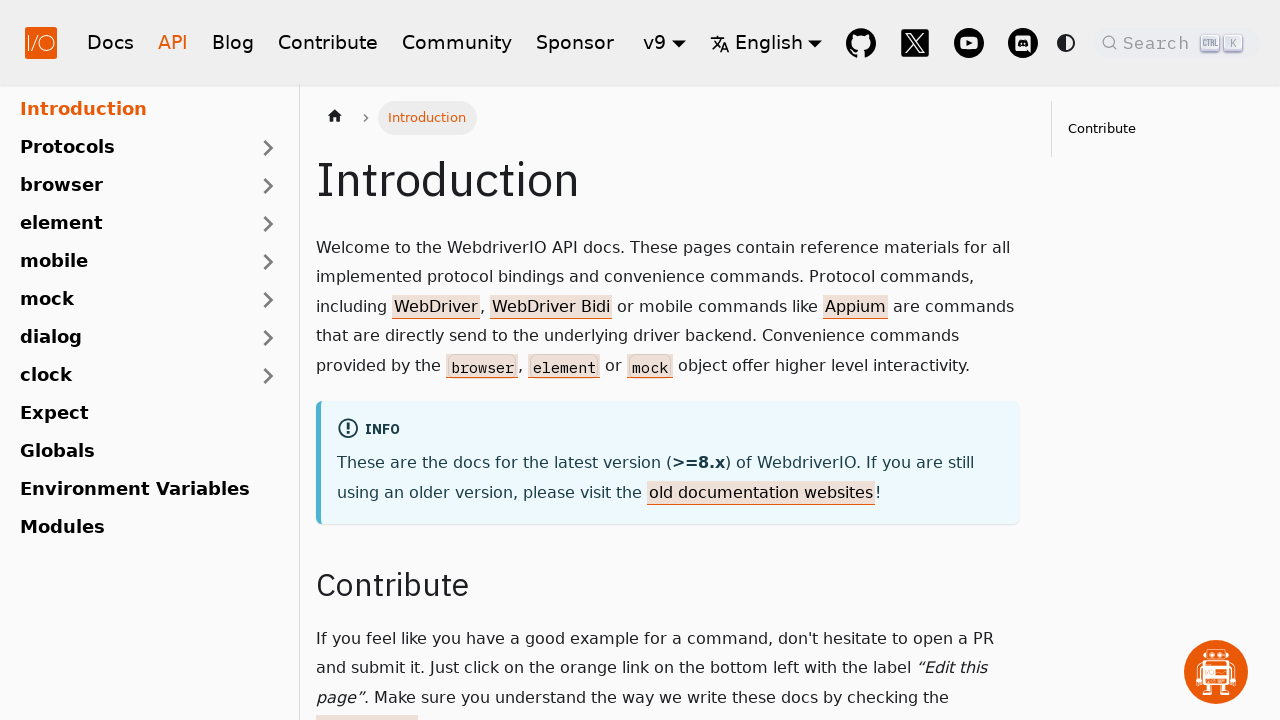